Fills out a student registration practice form with personal details including name, email, gender, phone, date of birth, subjects, hobbies, address, and state/city, then submits and verifies the confirmation dialog appears.

Starting URL: https://demoqa.com/automation-practice-form

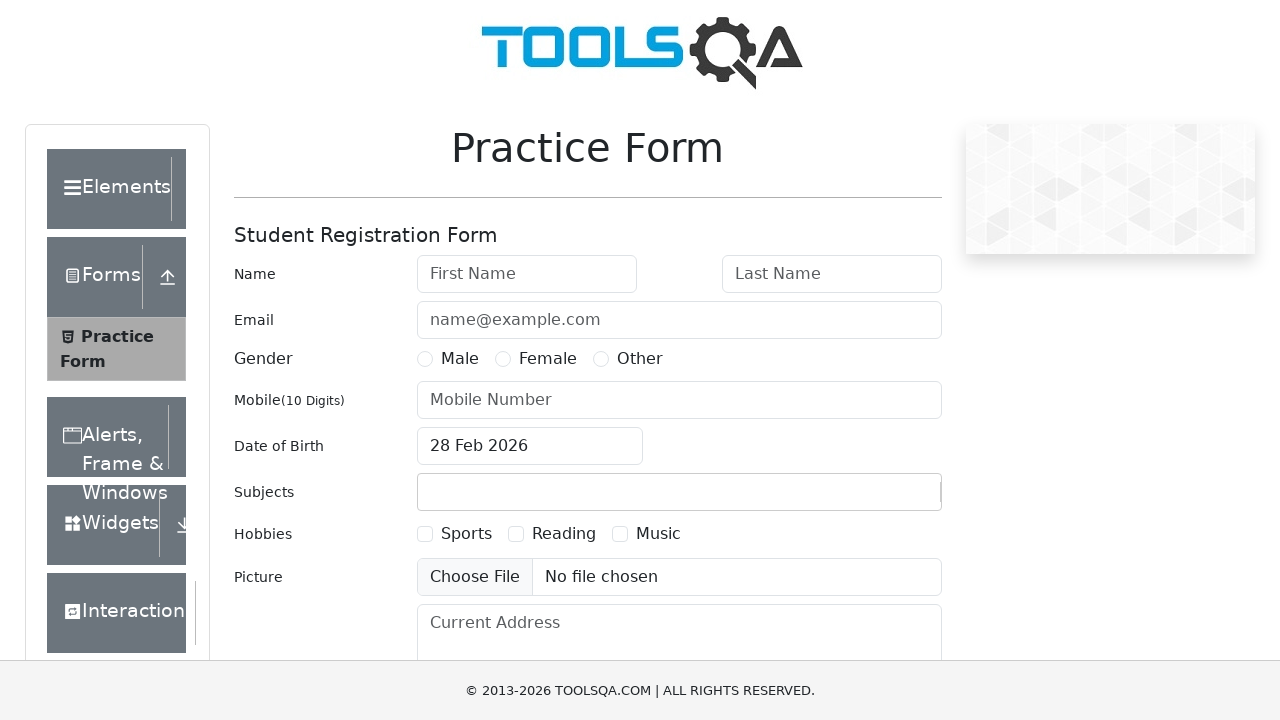

Filled first name field with 'Michael' on #firstName
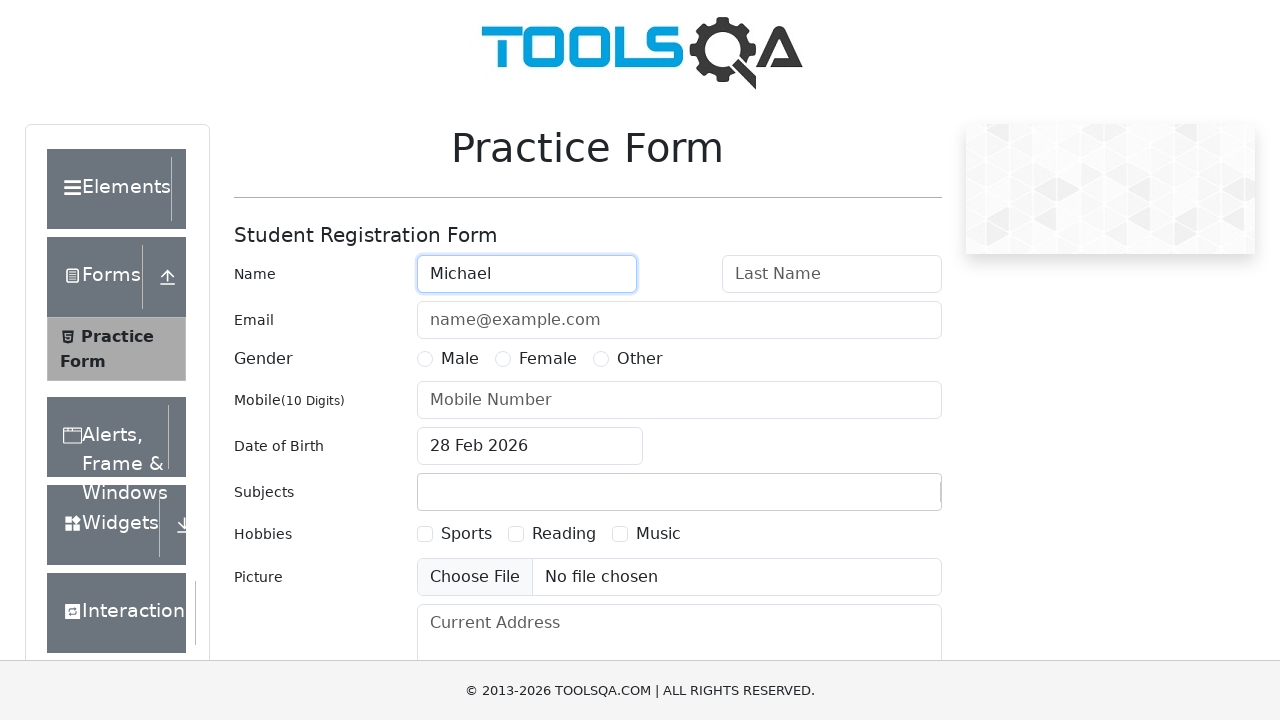

Filled last name field with 'Johnson' on #lastName
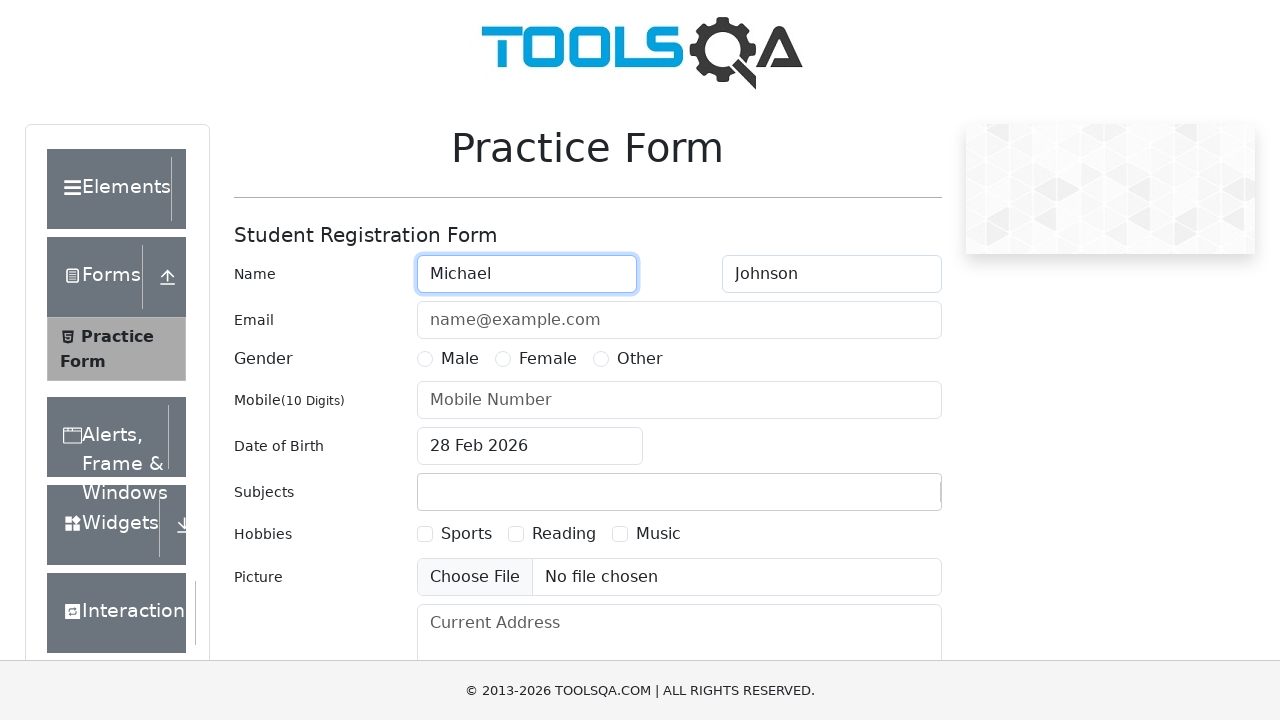

Filled email field with 'michael.johnson@example.com' on #userEmail
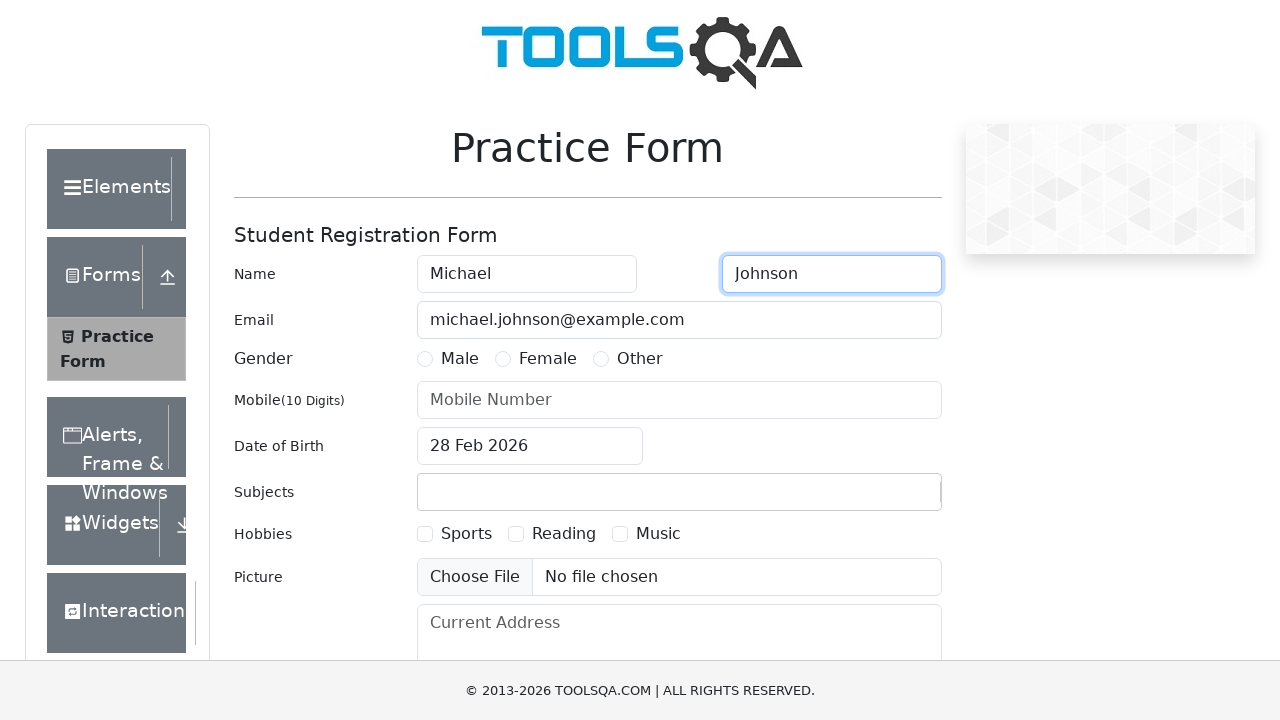

Selected Male gender option at (460, 359) on label:has-text('Male')
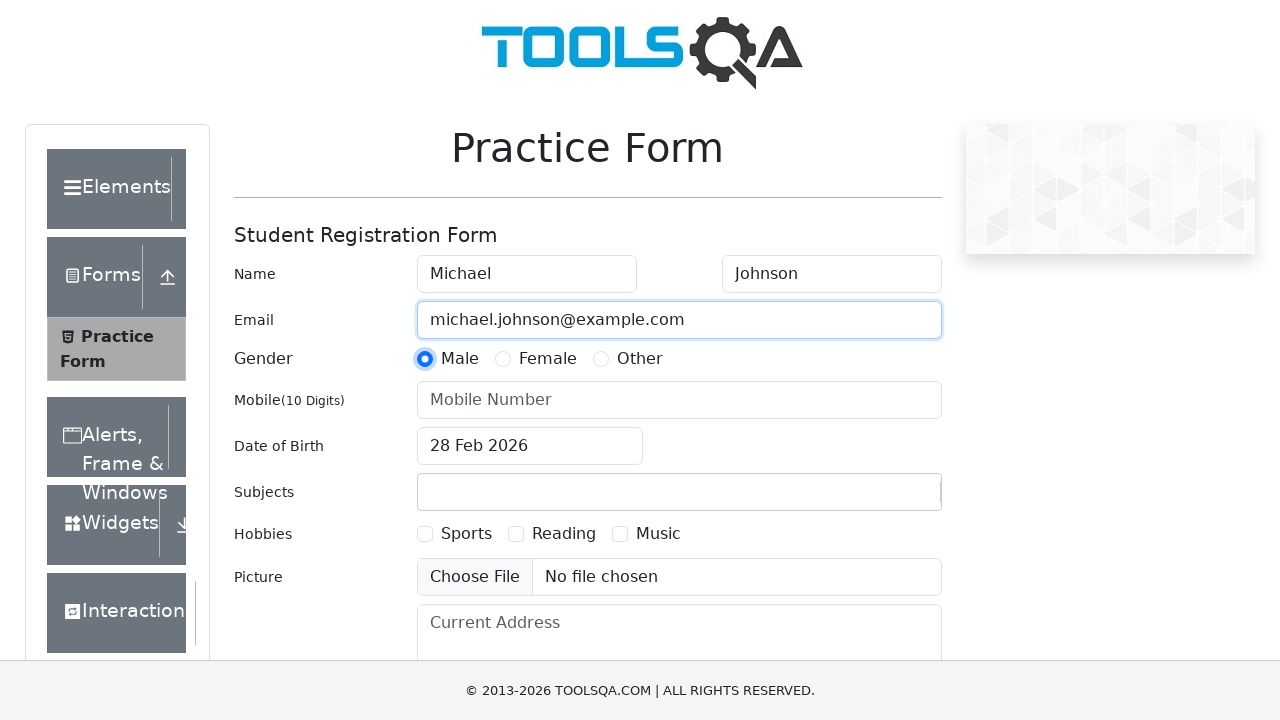

Filled phone number with '5551234567' on #userNumber
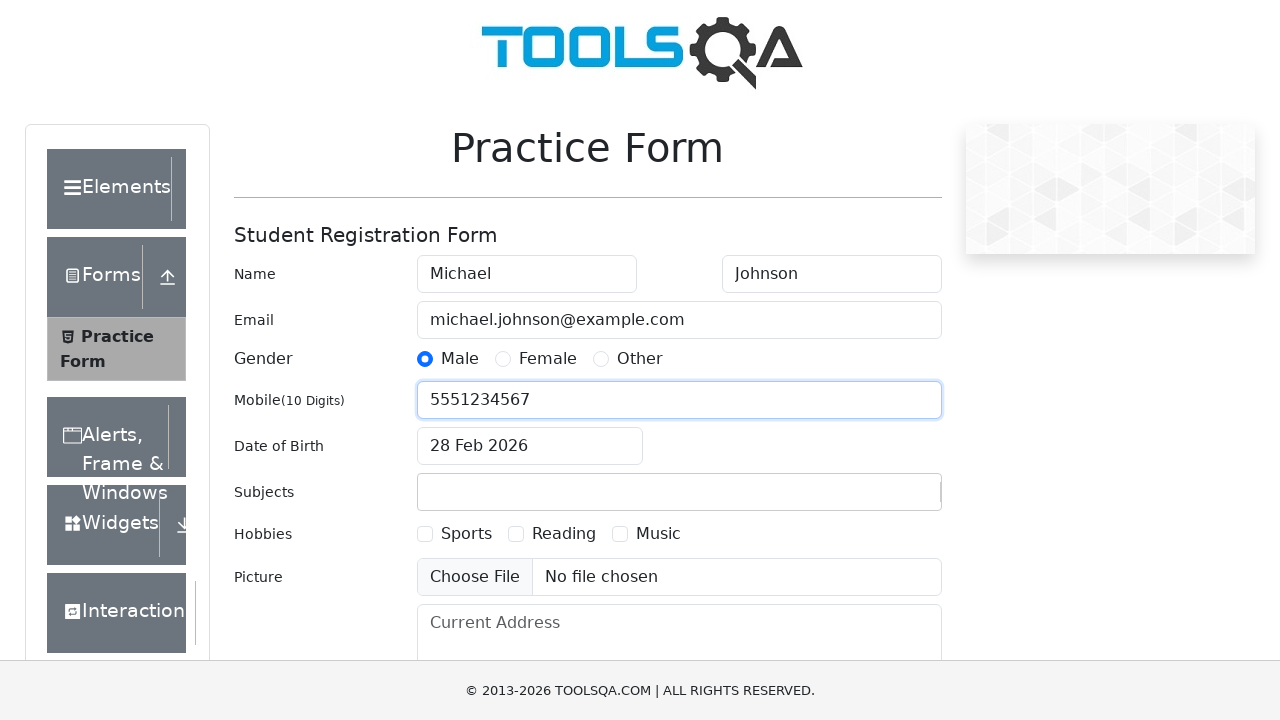

Opened date picker for date of birth at (530, 446) on #dateOfBirthInput
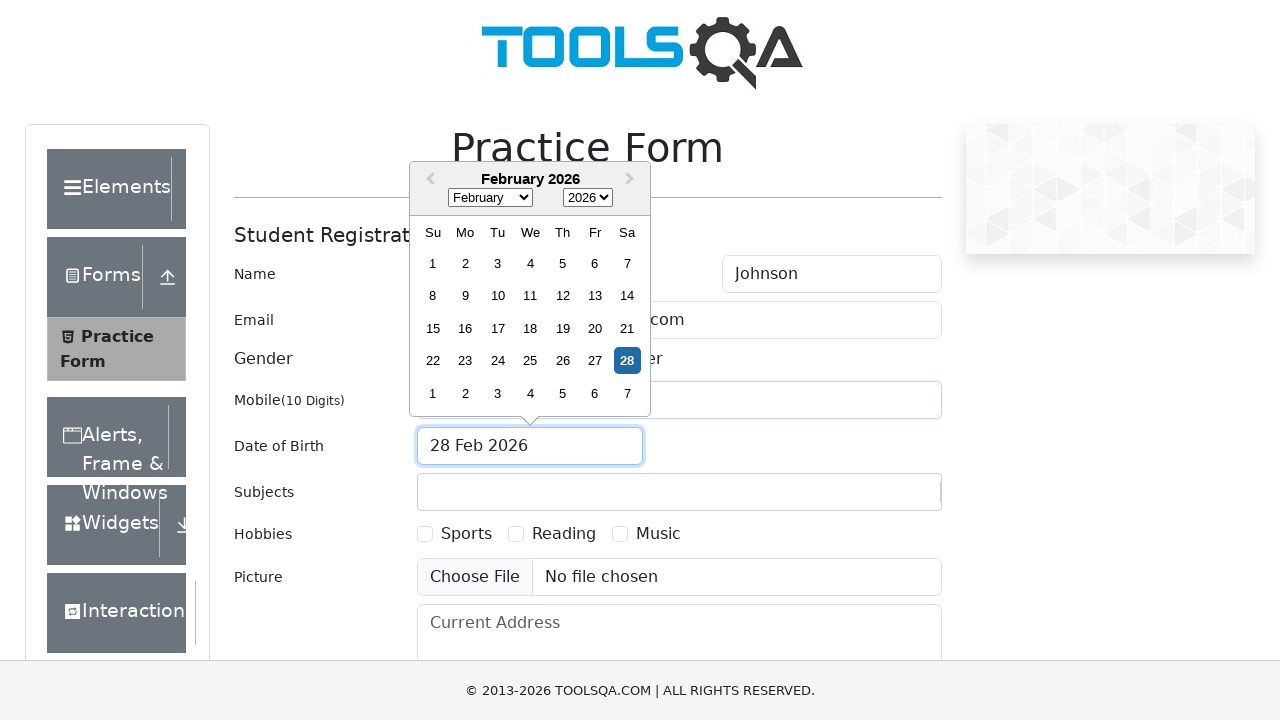

Selected year 1995 from date picker on .react-datepicker__year-select
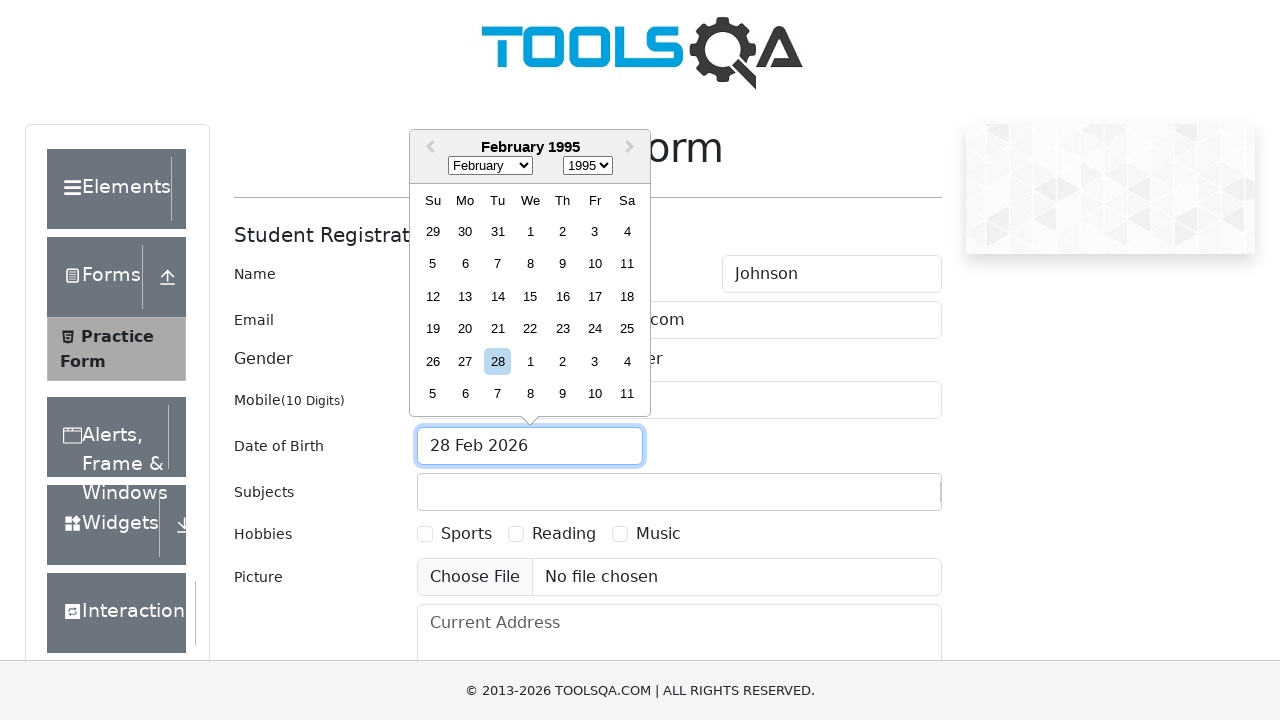

Selected March from date picker on .react-datepicker__month-select
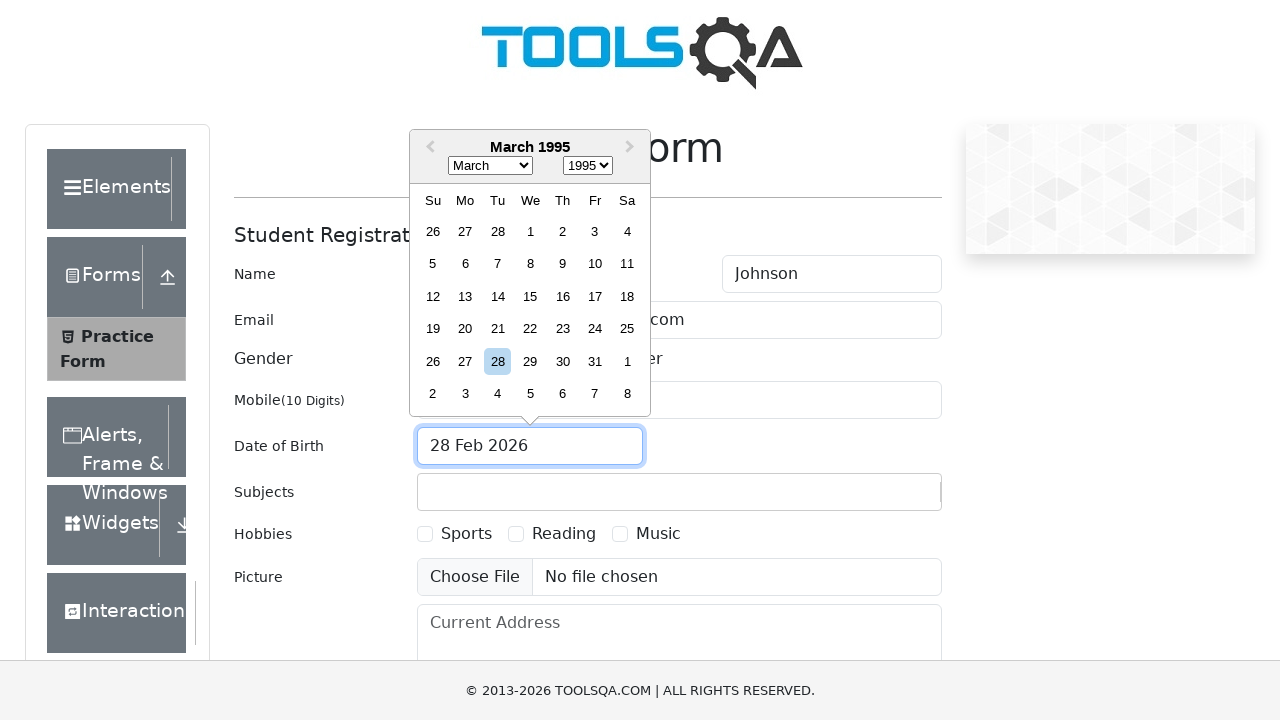

Selected day 15 from date picker at (530, 296) on .react-datepicker__day--015:not(.react-datepicker__day--outside-month)
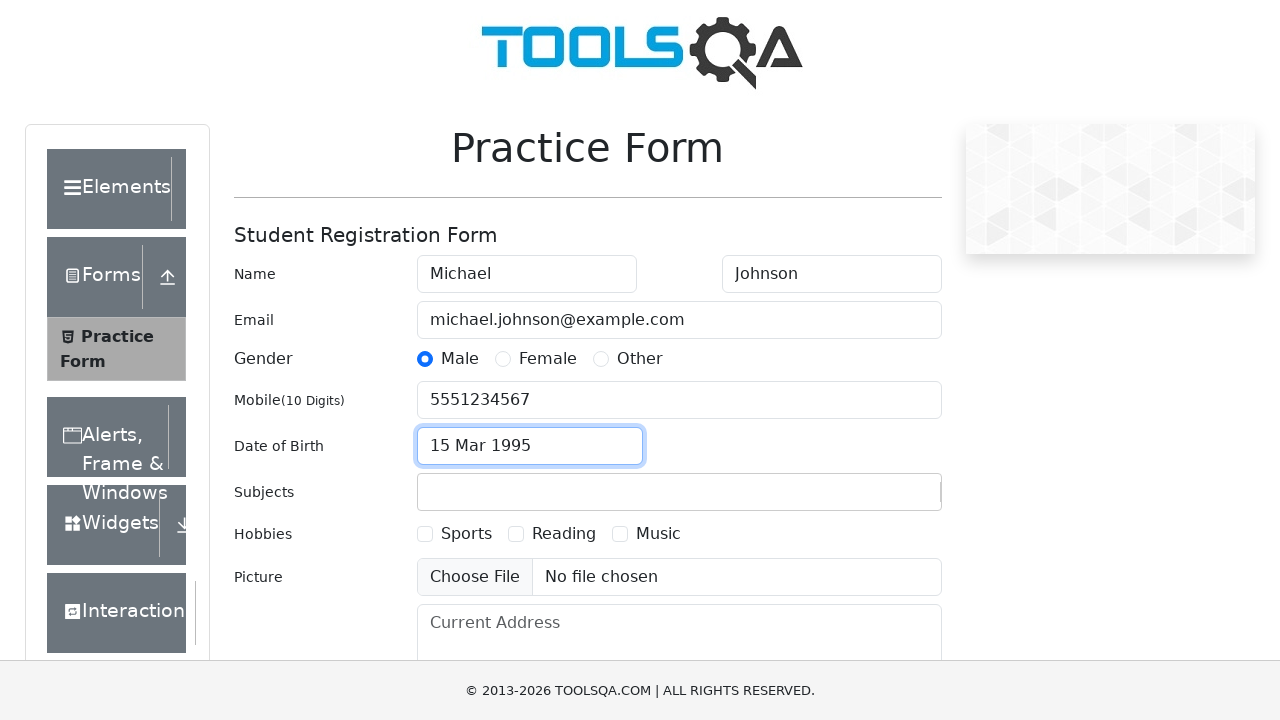

Typed 'Maths' in subjects field on #subjectsInput
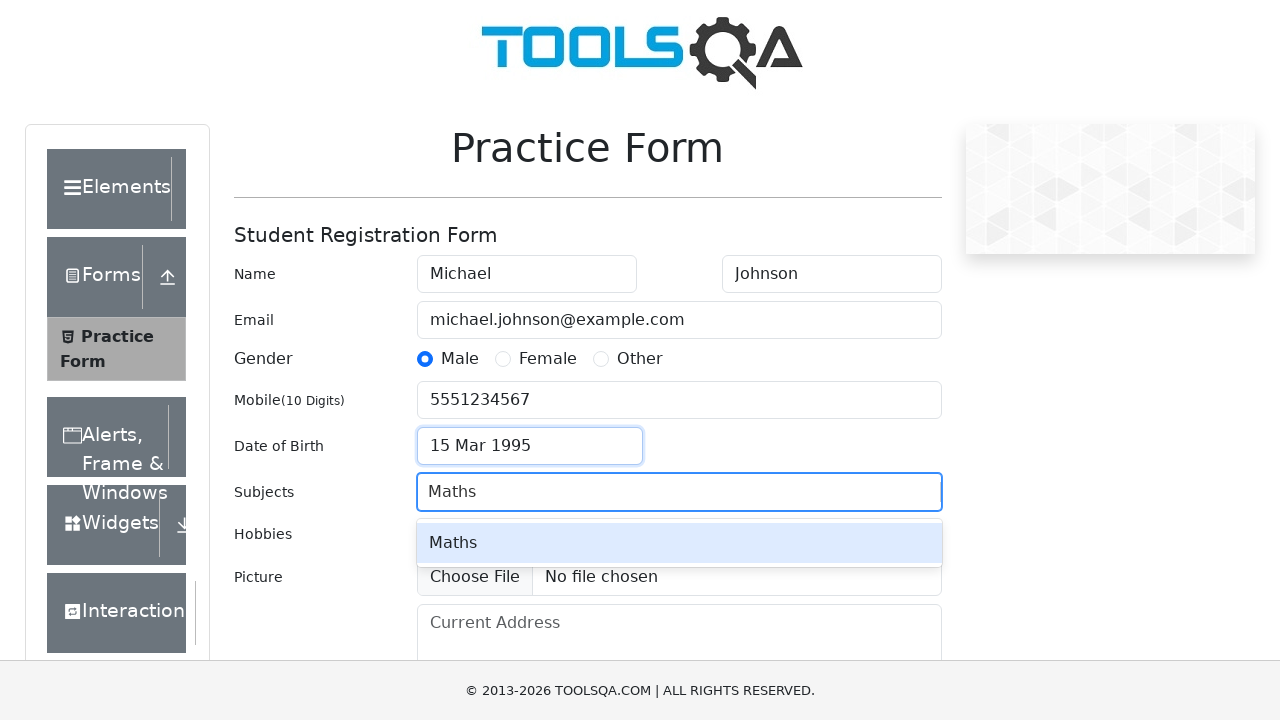

Pressed Enter to confirm 'Maths' subject on #subjectsInput
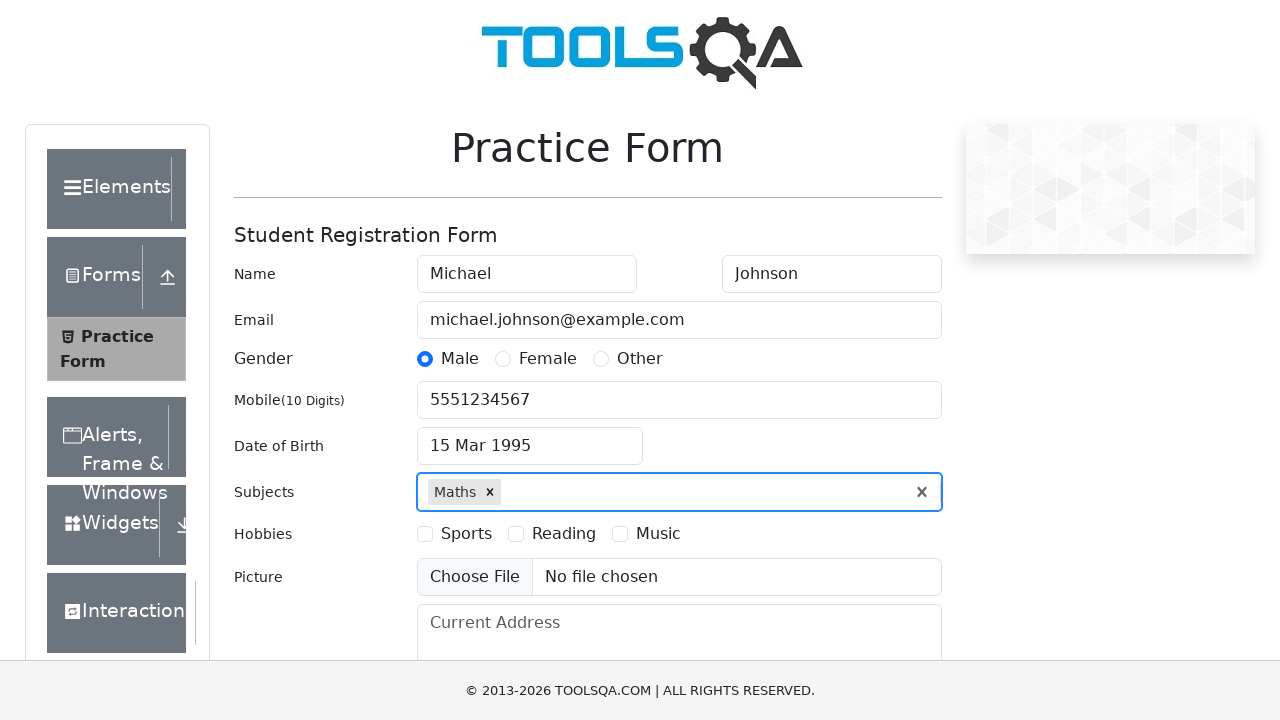

Typed 'Physics' in subjects field on #subjectsInput
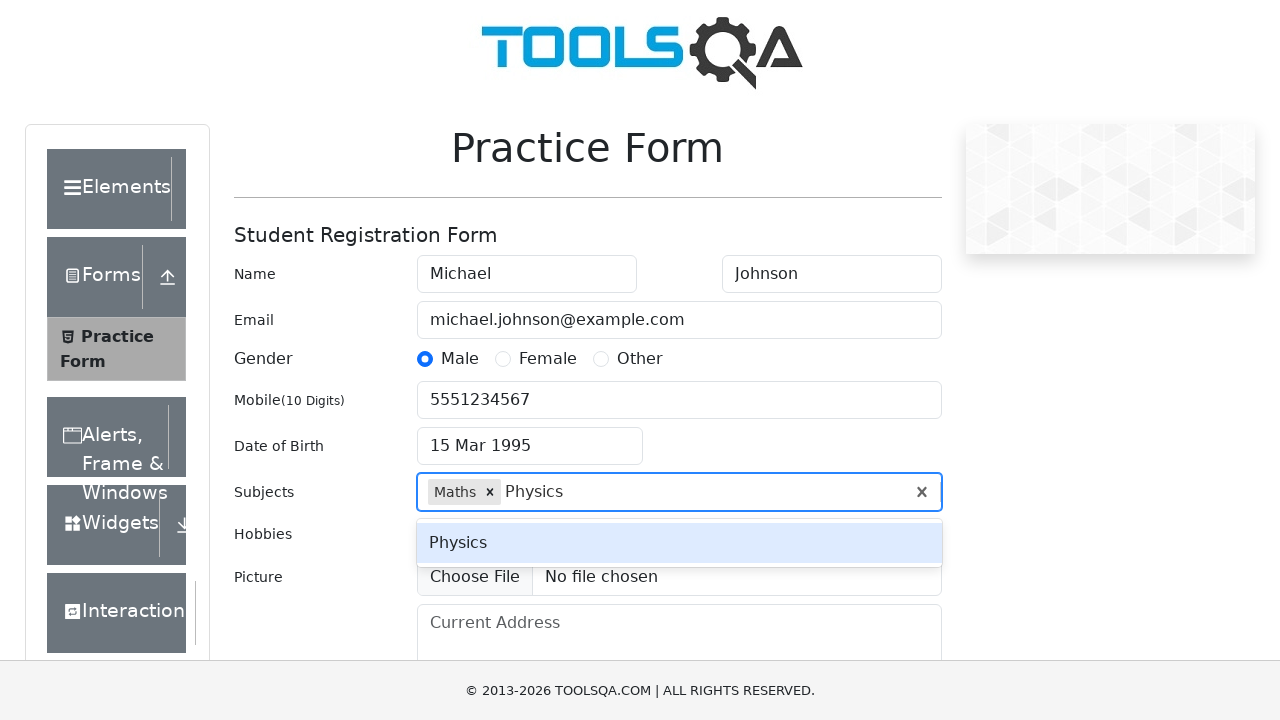

Pressed Enter to confirm 'Physics' subject on #subjectsInput
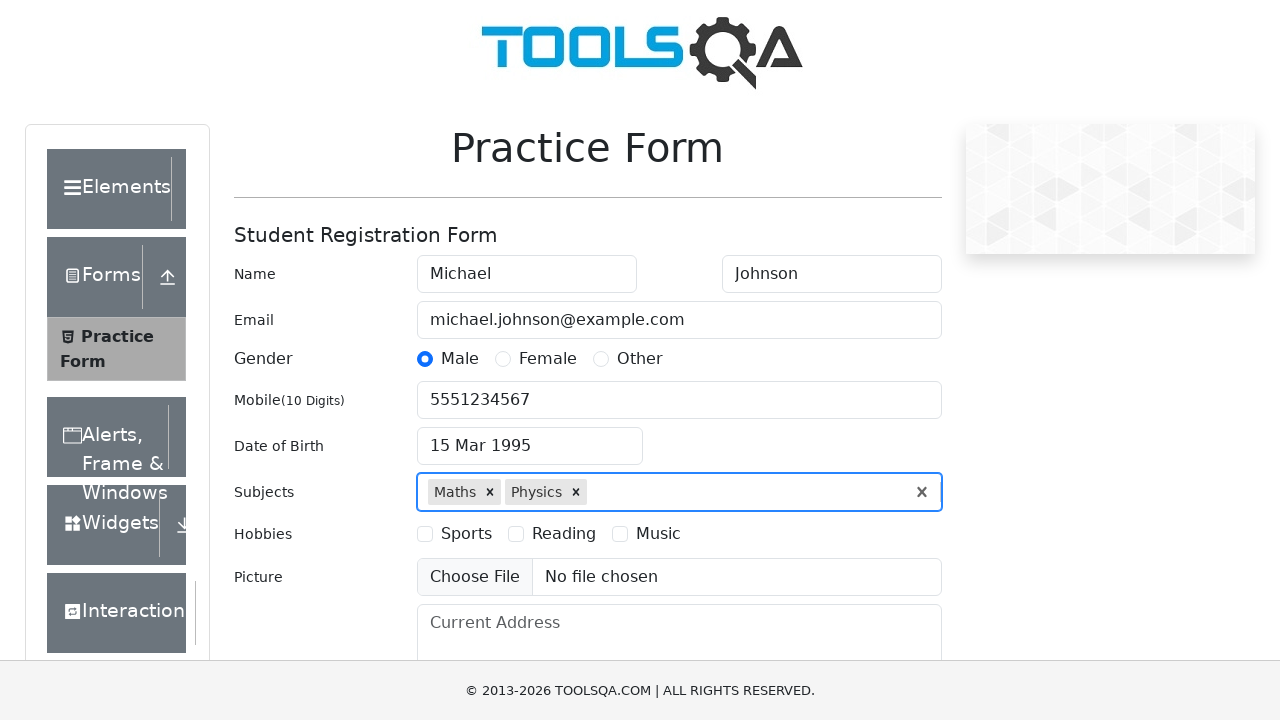

Selected Sports hobby checkbox at (466, 534) on label:has-text('Sports')
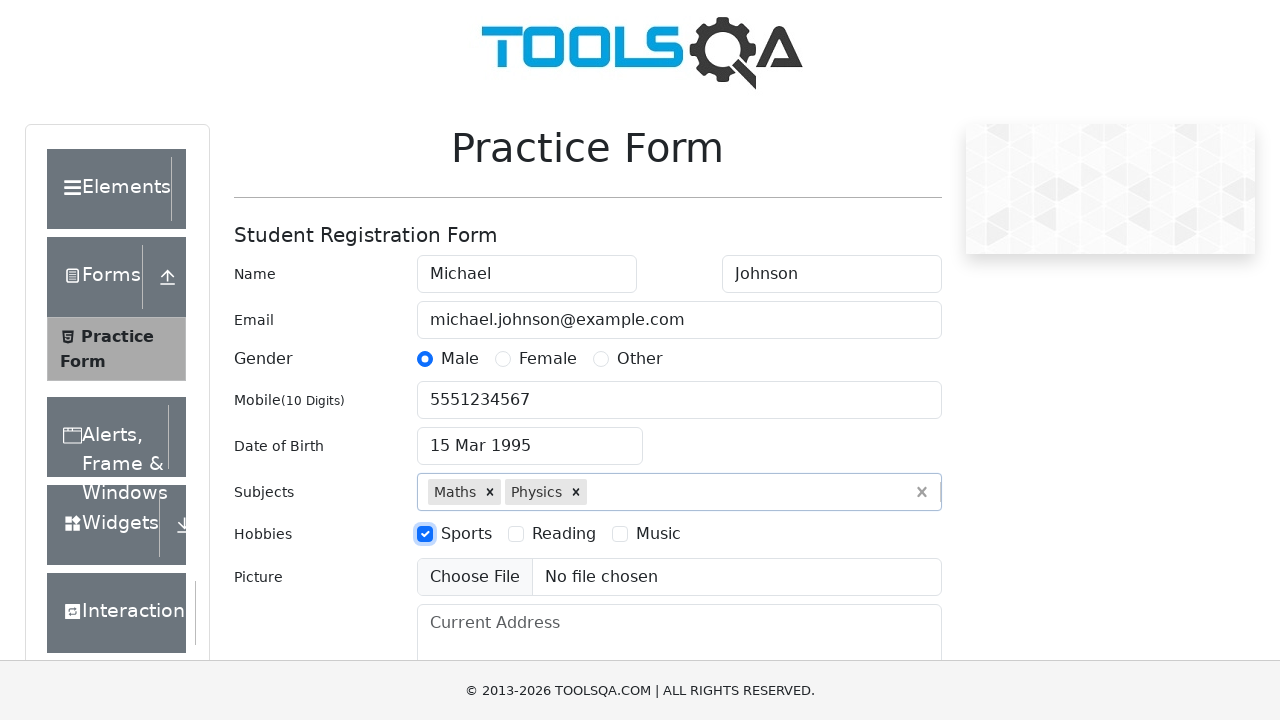

Filled current address with '123 Test Street, Apt 456' on #currentAddress
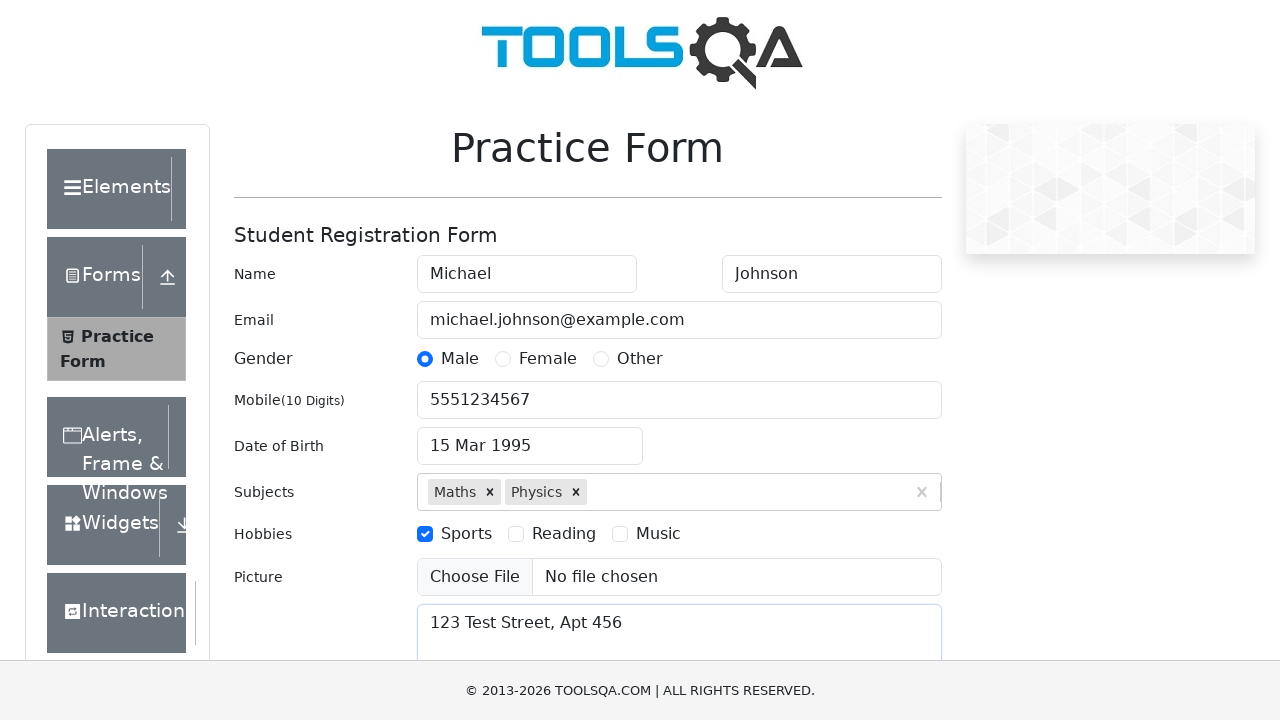

Clicked on state dropdown at (527, 437) on #state
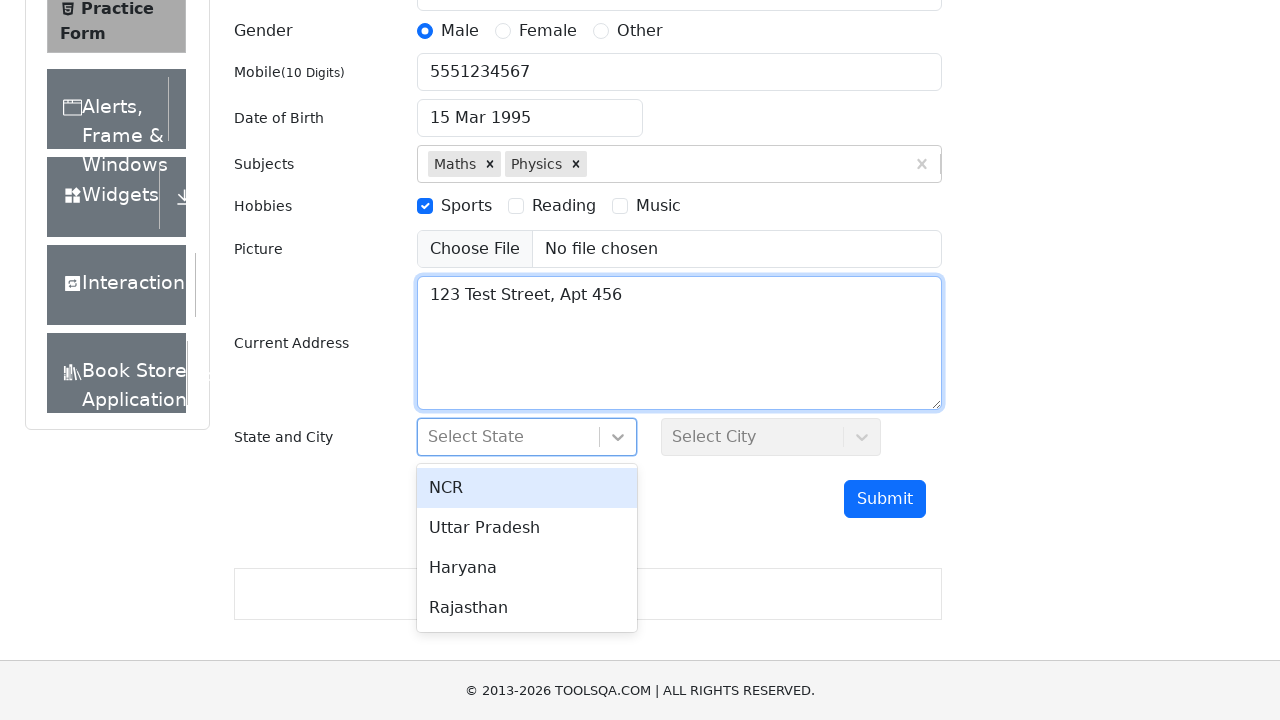

Typed 'NCR' in state field on #state input
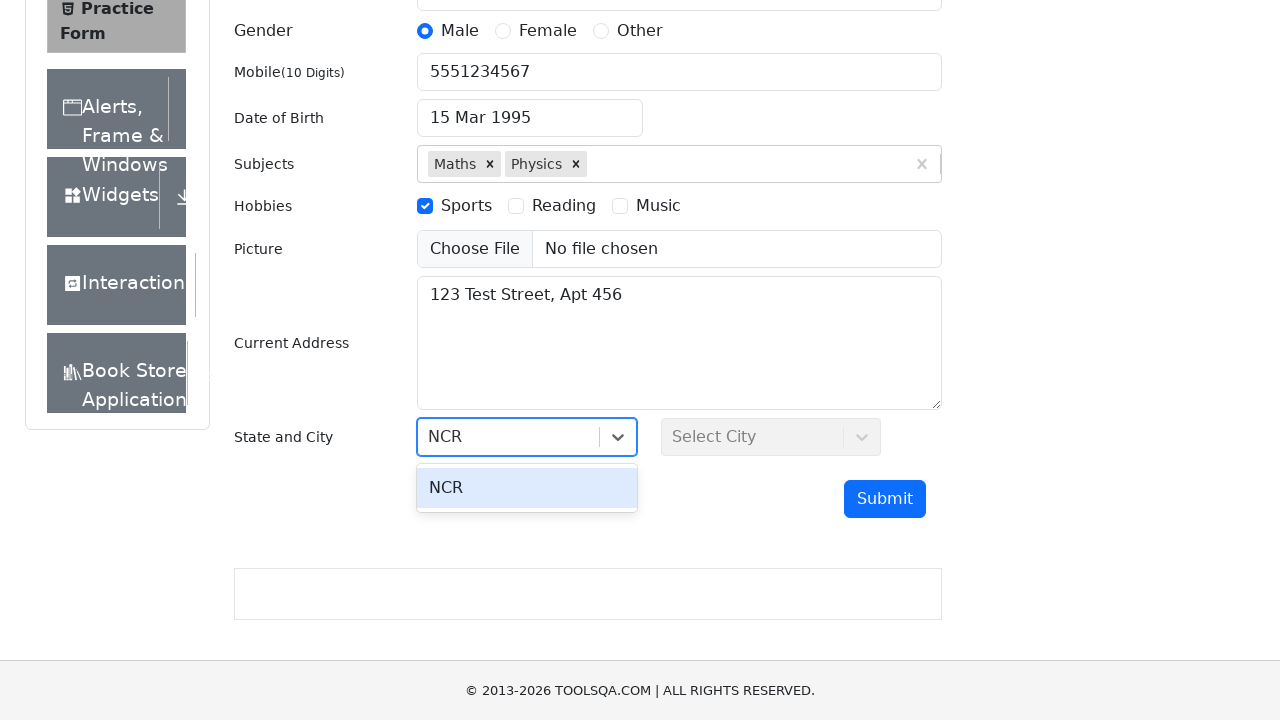

Pressed Tab to confirm state selection on #state input
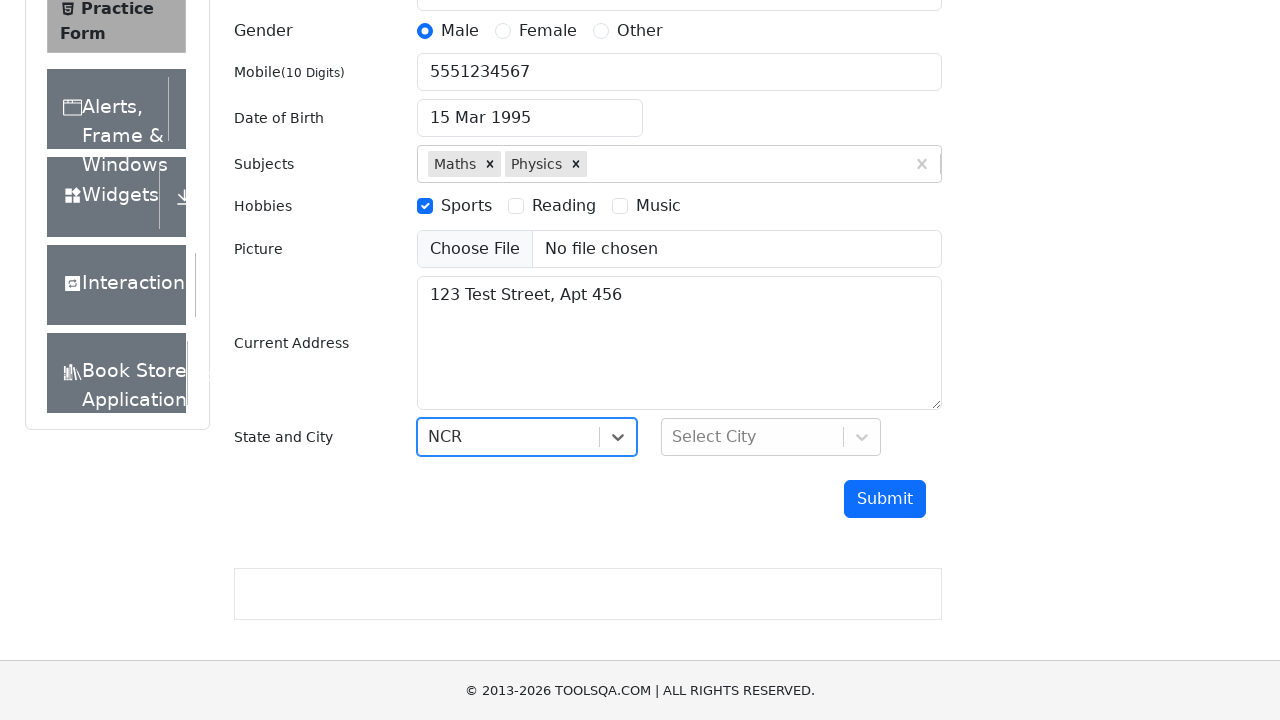

Clicked on city dropdown at (771, 437) on #city
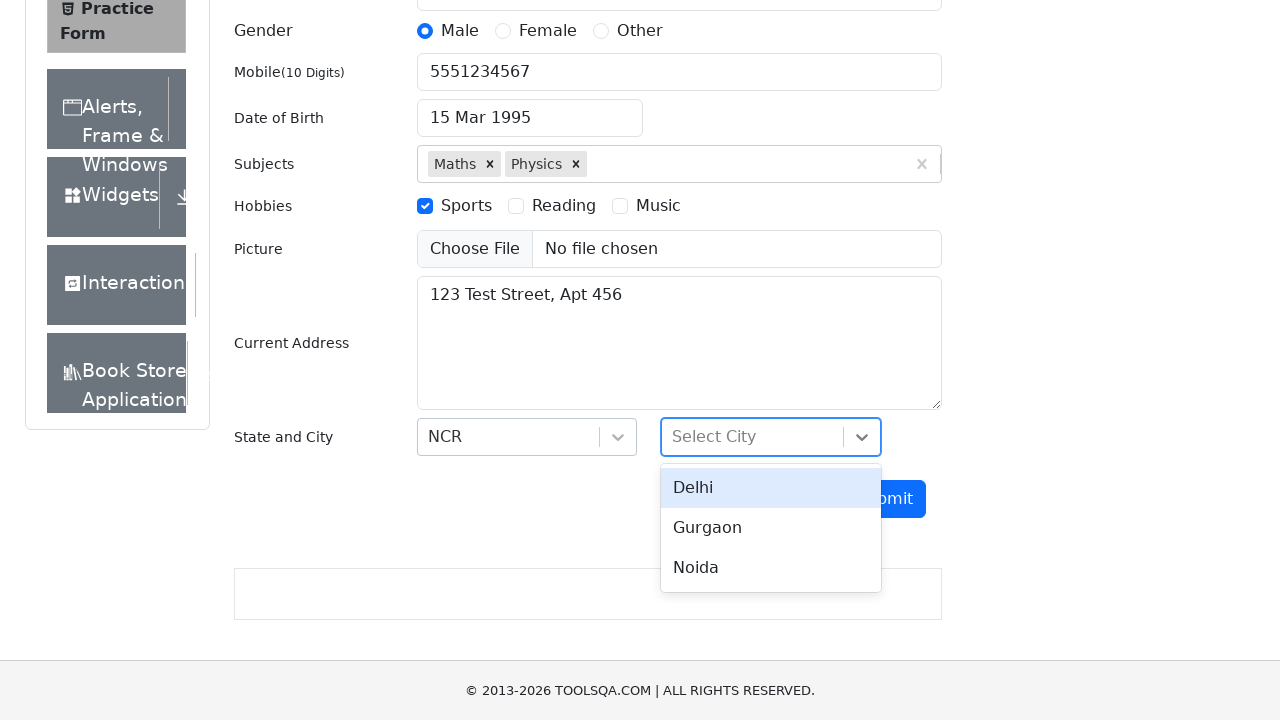

Typed 'Delhi' in city field on #city input
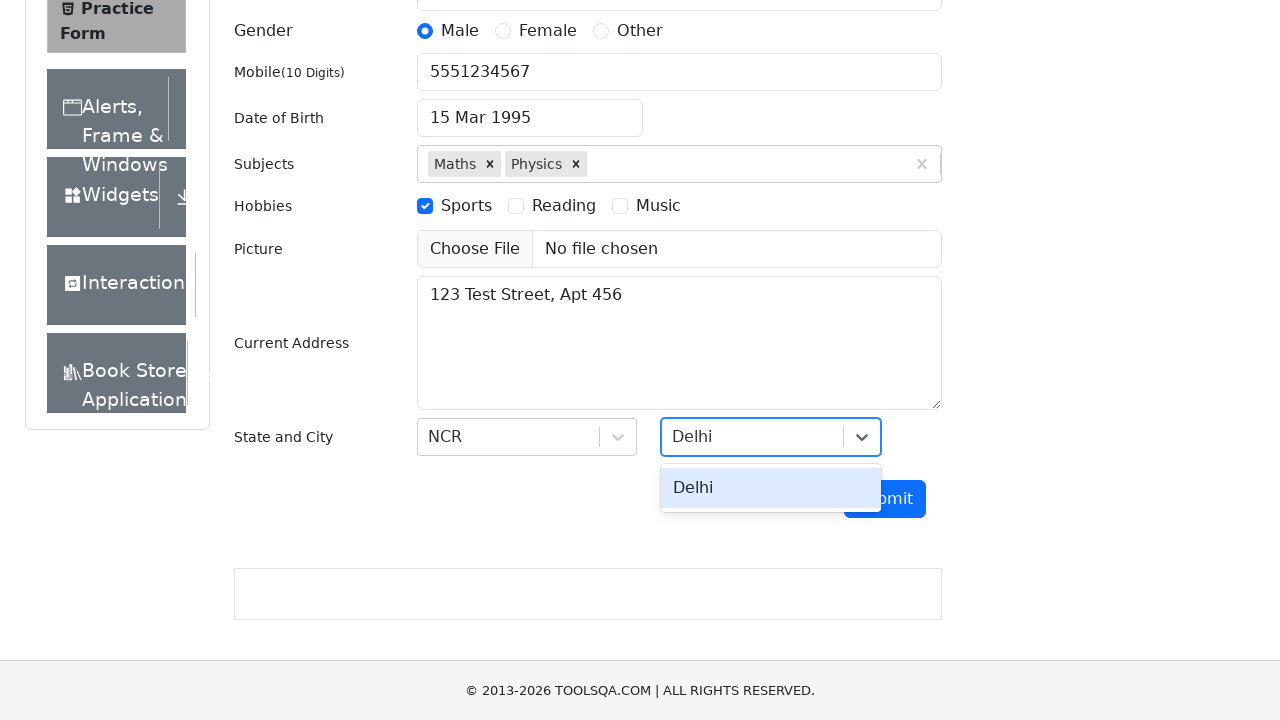

Pressed Enter to confirm city selection on #city input
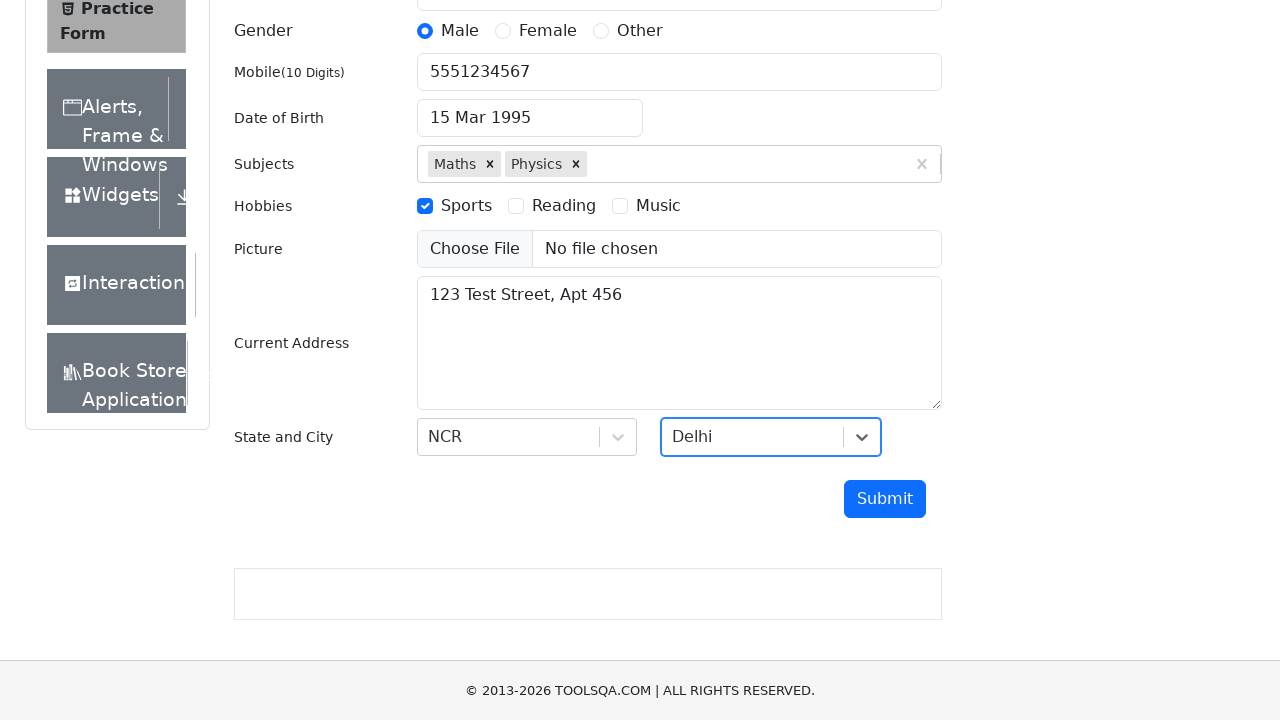

Clicked submit button to submit the form at (885, 499) on #submit
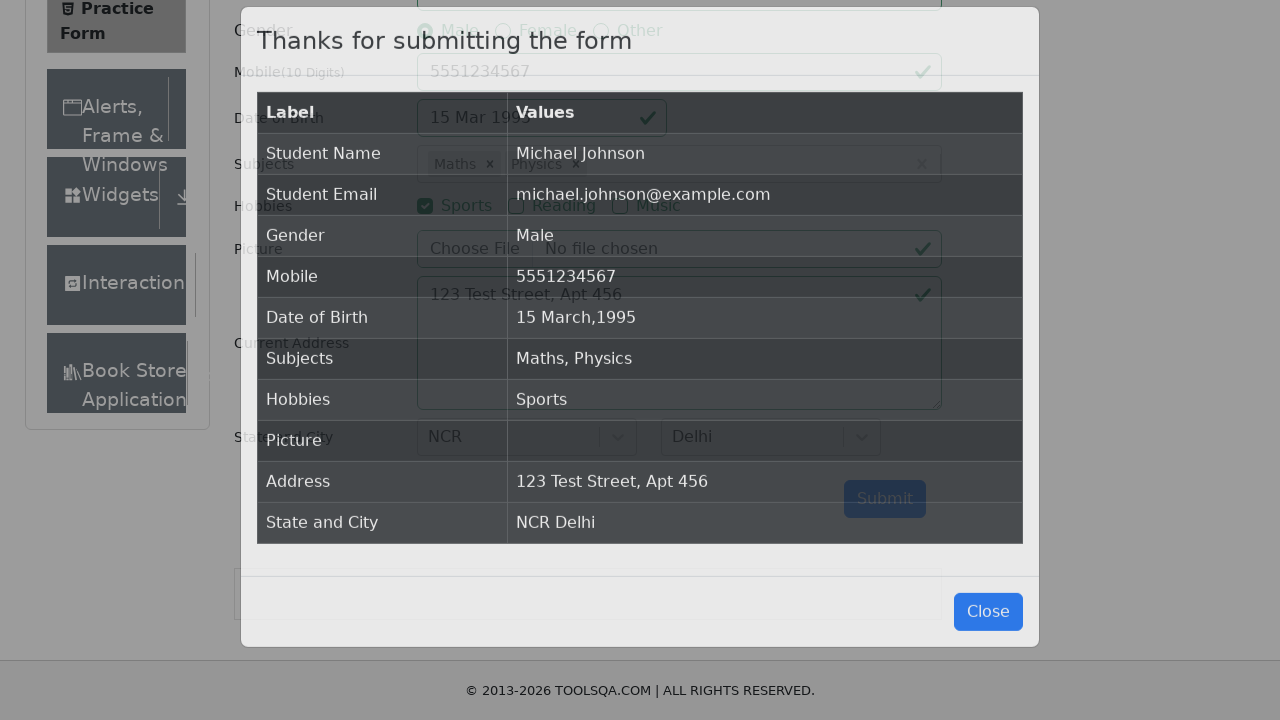

Confirmation dialog appeared successfully
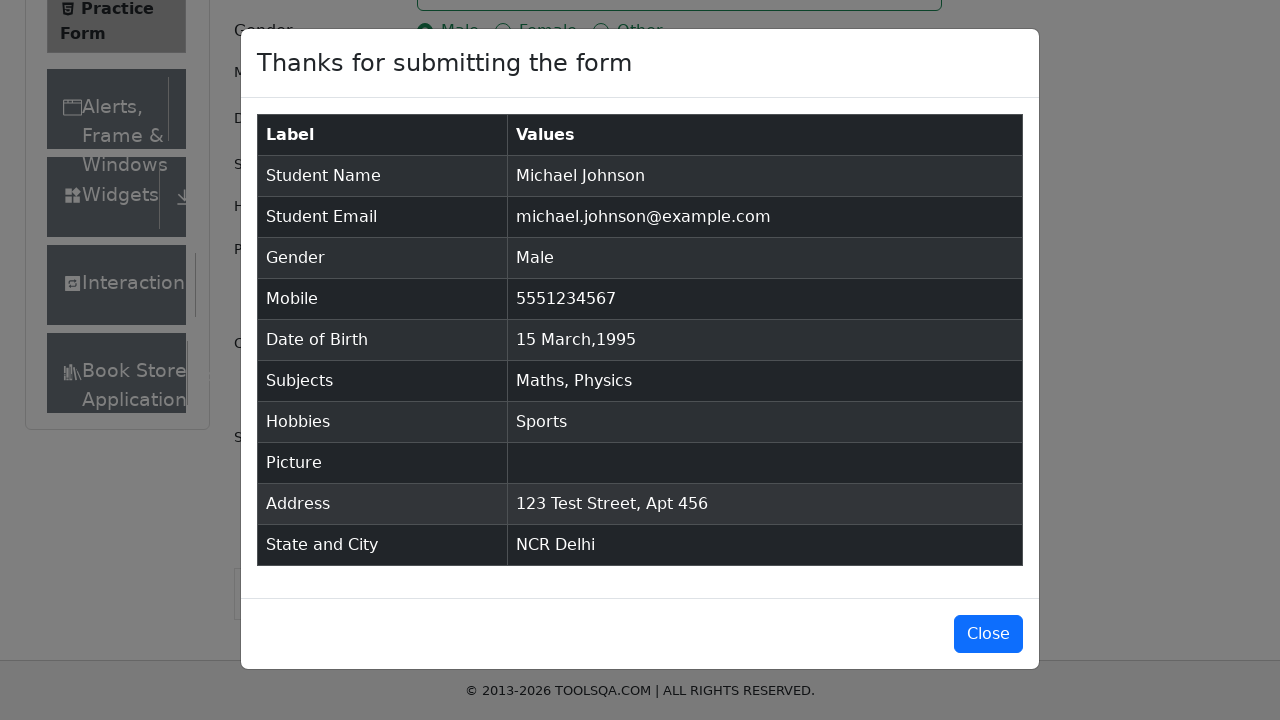

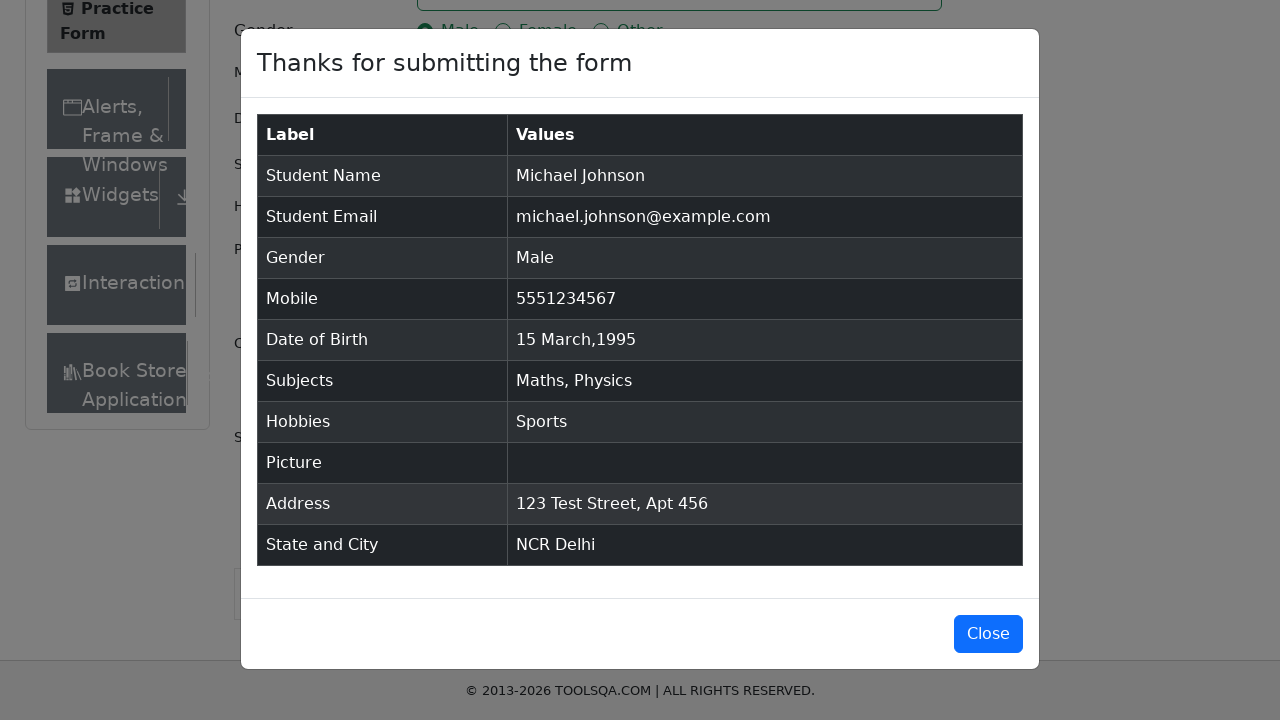